Tests XPath locator functionality by navigating to a practice page and locating a button element using following-sibling axis to verify element text retrieval

Starting URL: https://rahulshettyacademy.com/AutomationPractice/

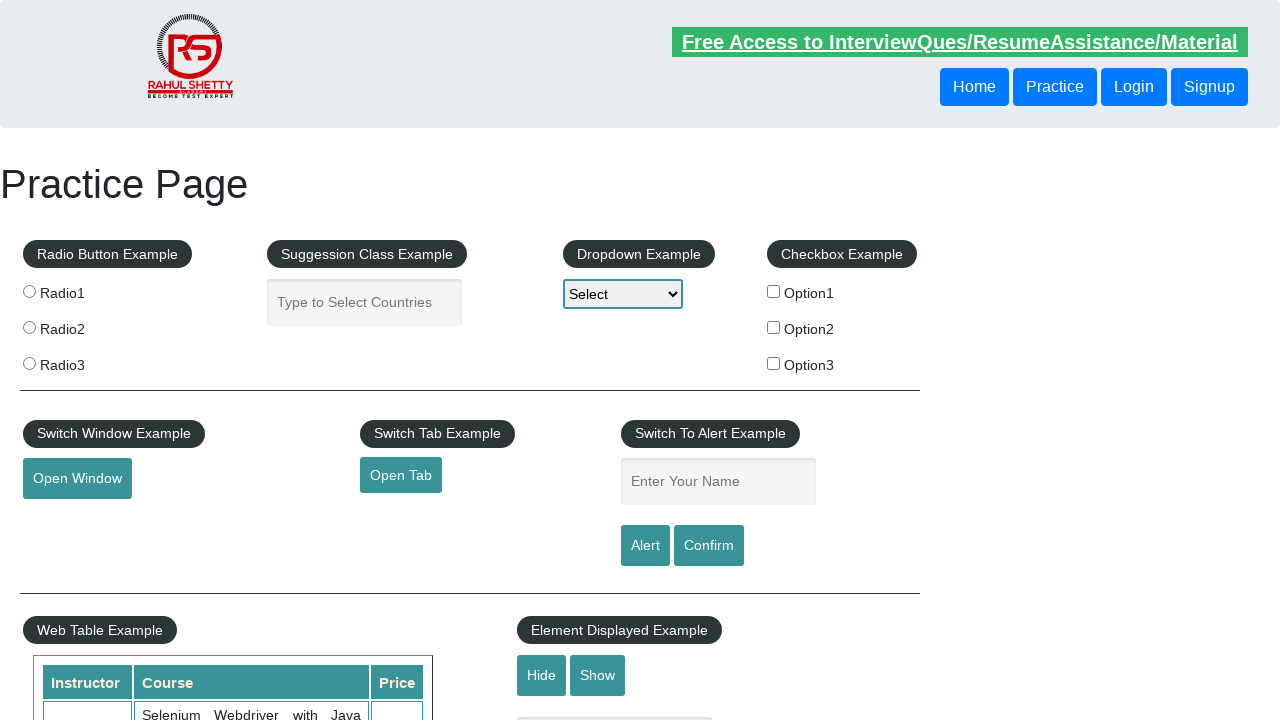

Waited for header button element located by XPath following-sibling axis to be visible
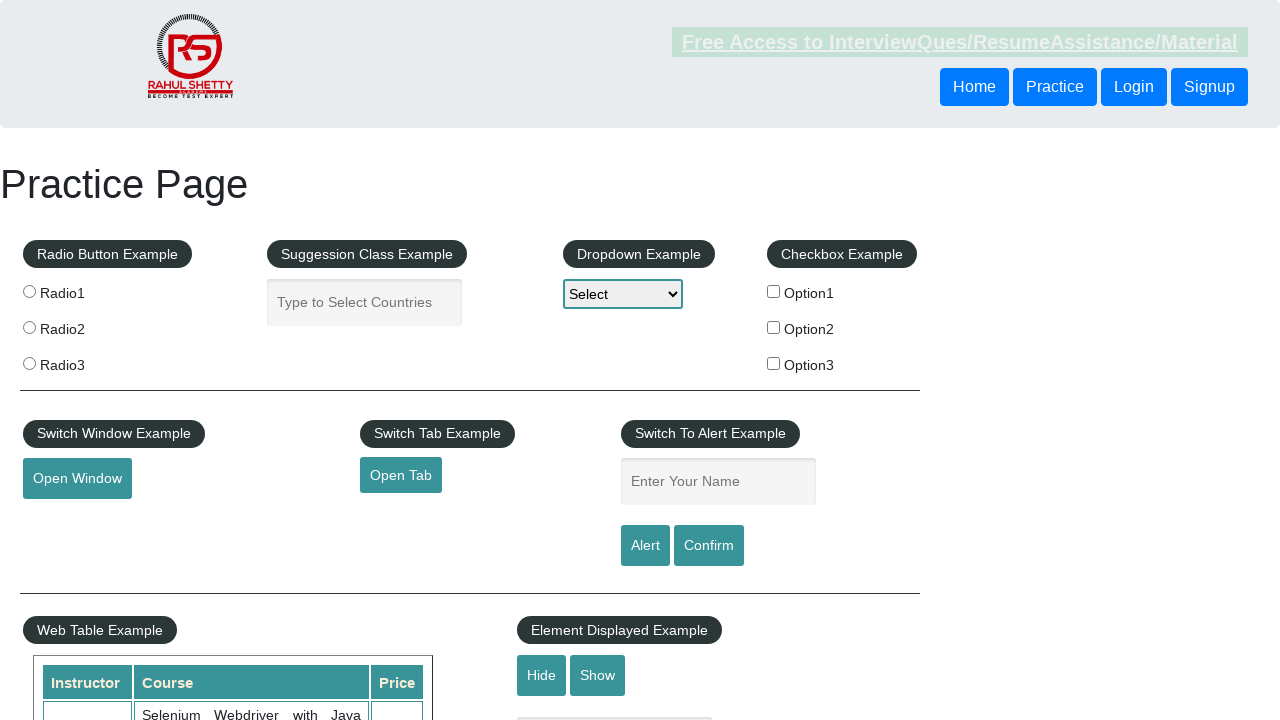

Retrieved button text using XPath following-sibling axis: 'Login'
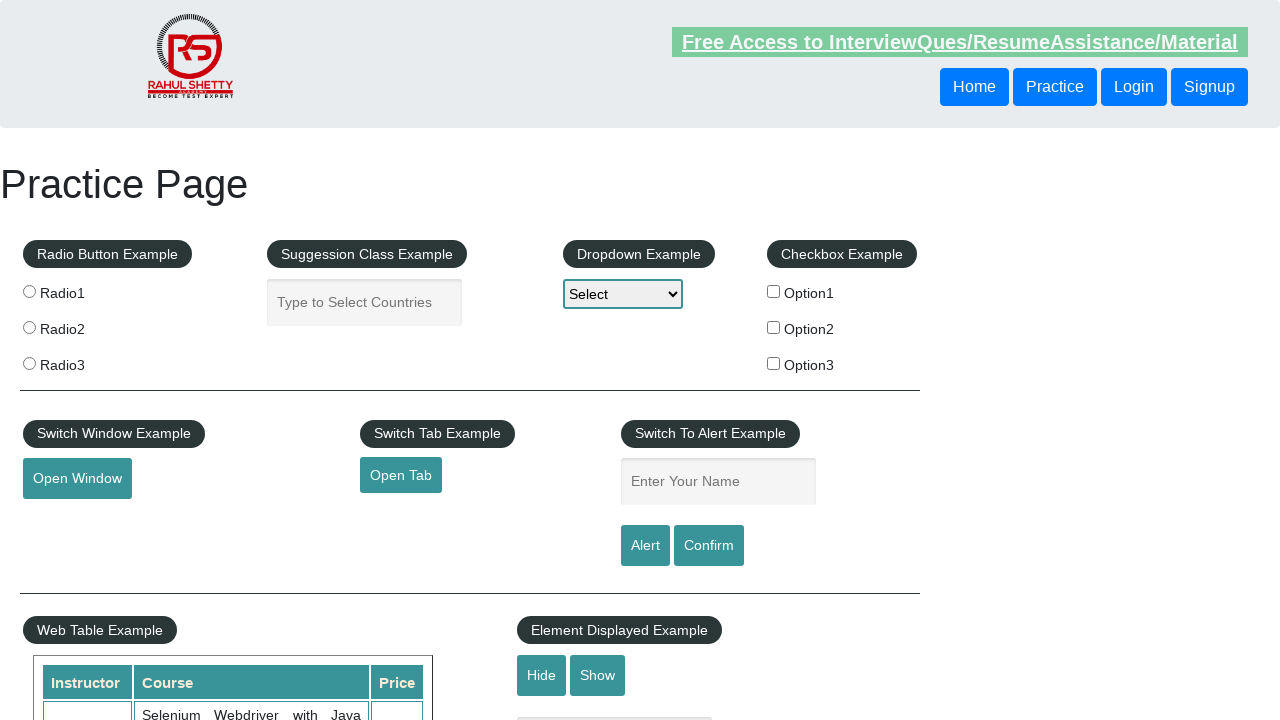

Printed button text to console: 'Login'
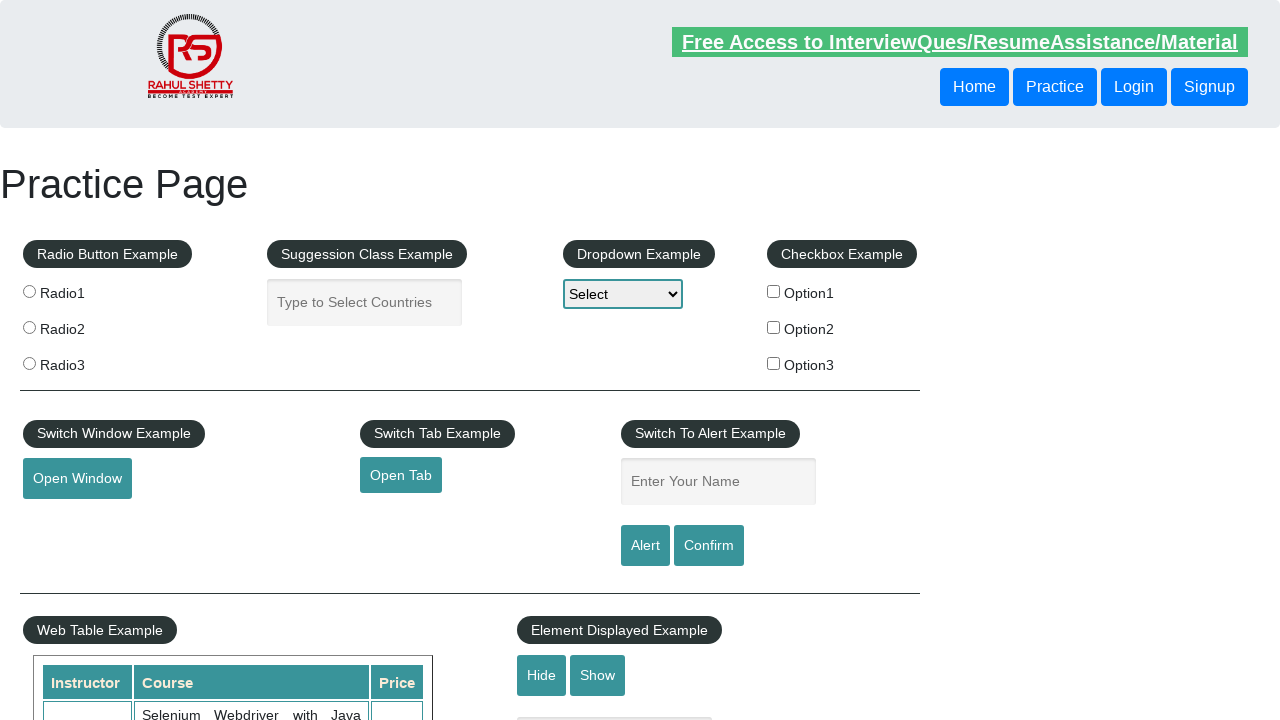

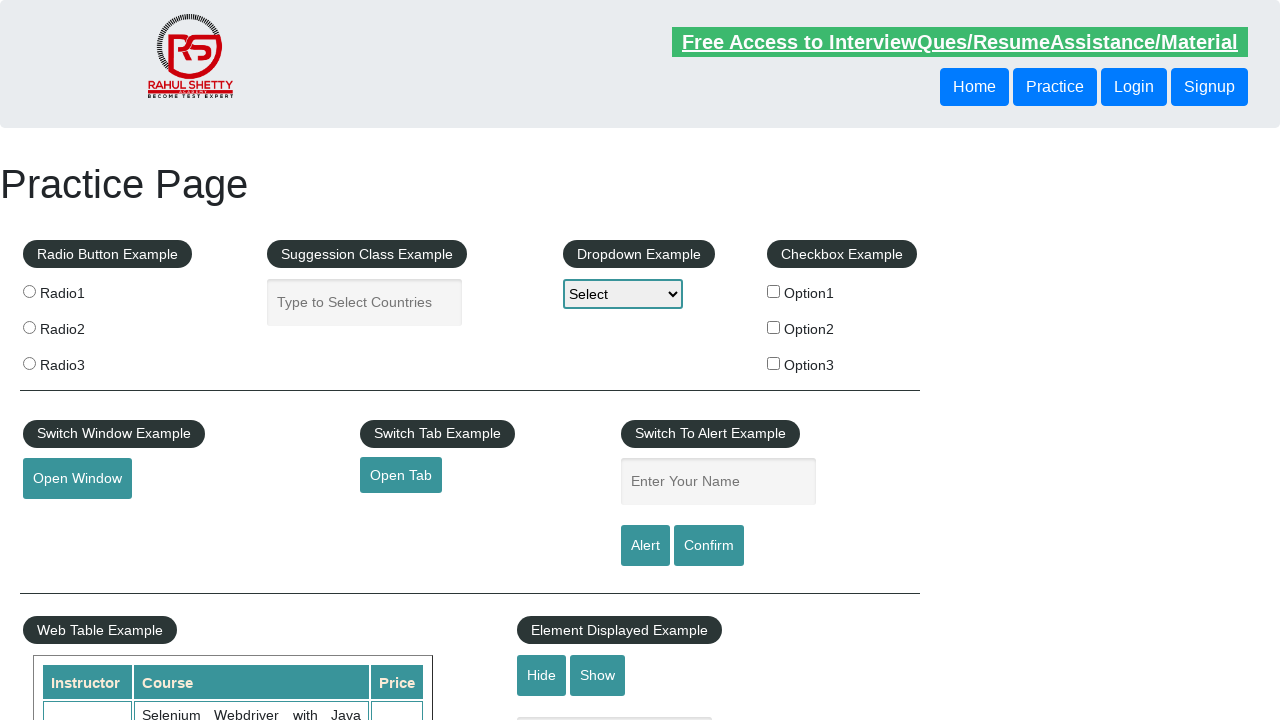